Verifies that the total amount input field has a placeholder containing "Сумма"

Starting URL: https://www.mts.by/

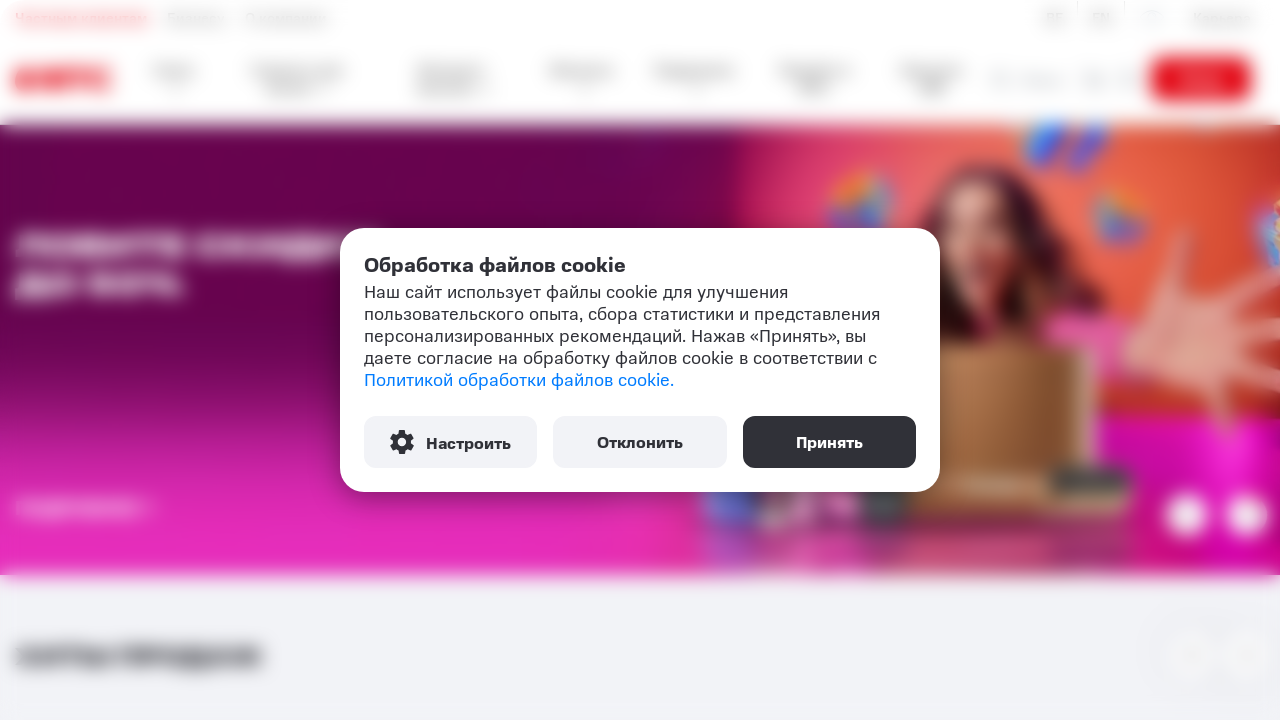

Waited for total amount input field to be visible
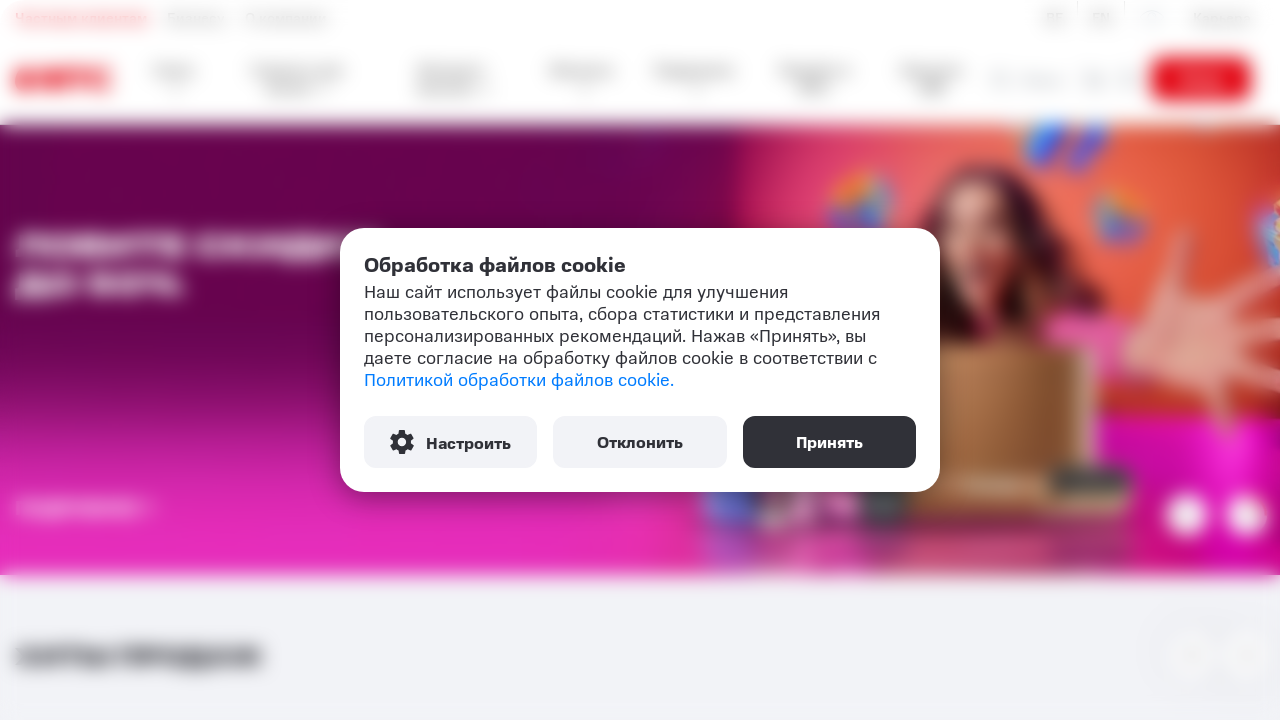

Retrieved placeholder attribute from total amount input field
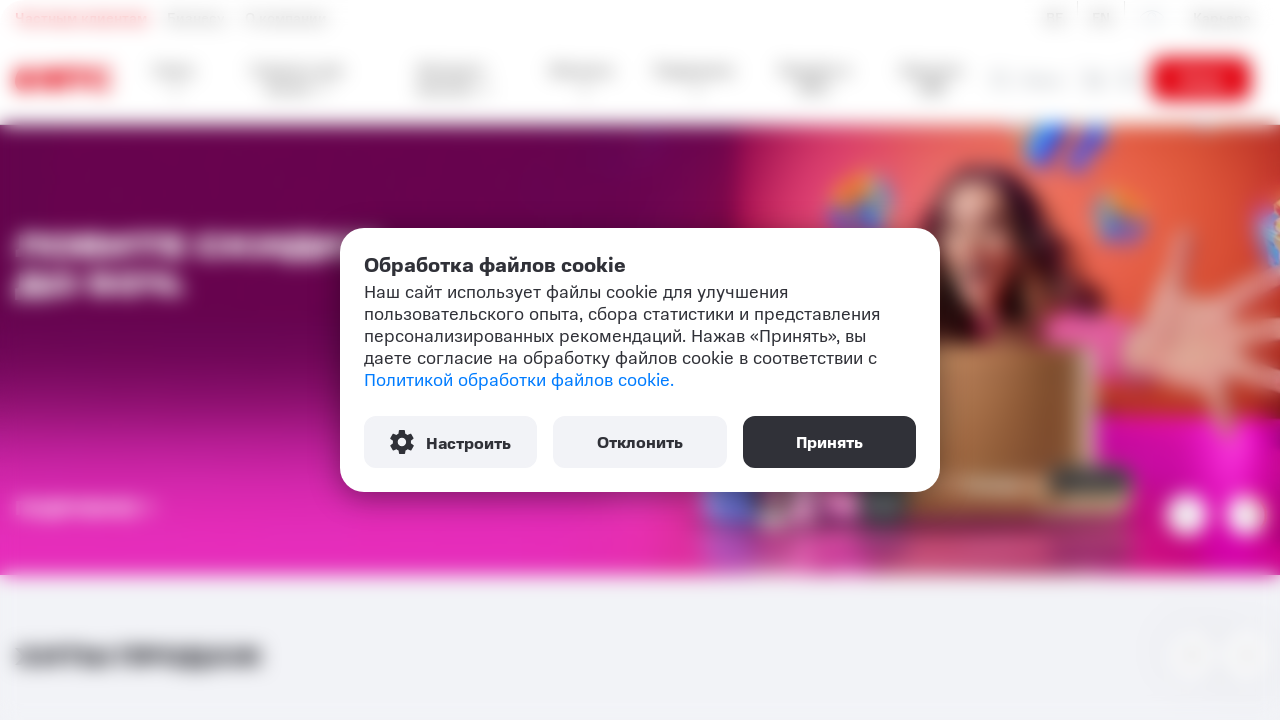

Verified that placeholder contains 'Сумма'
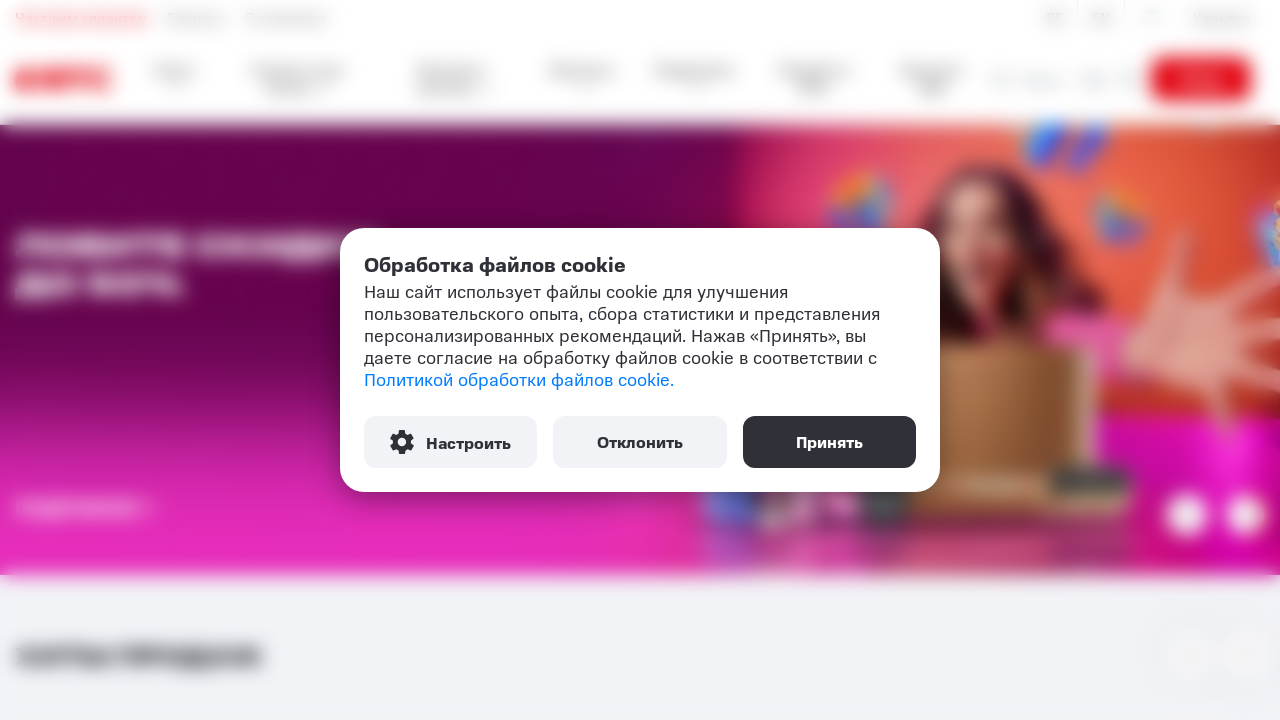

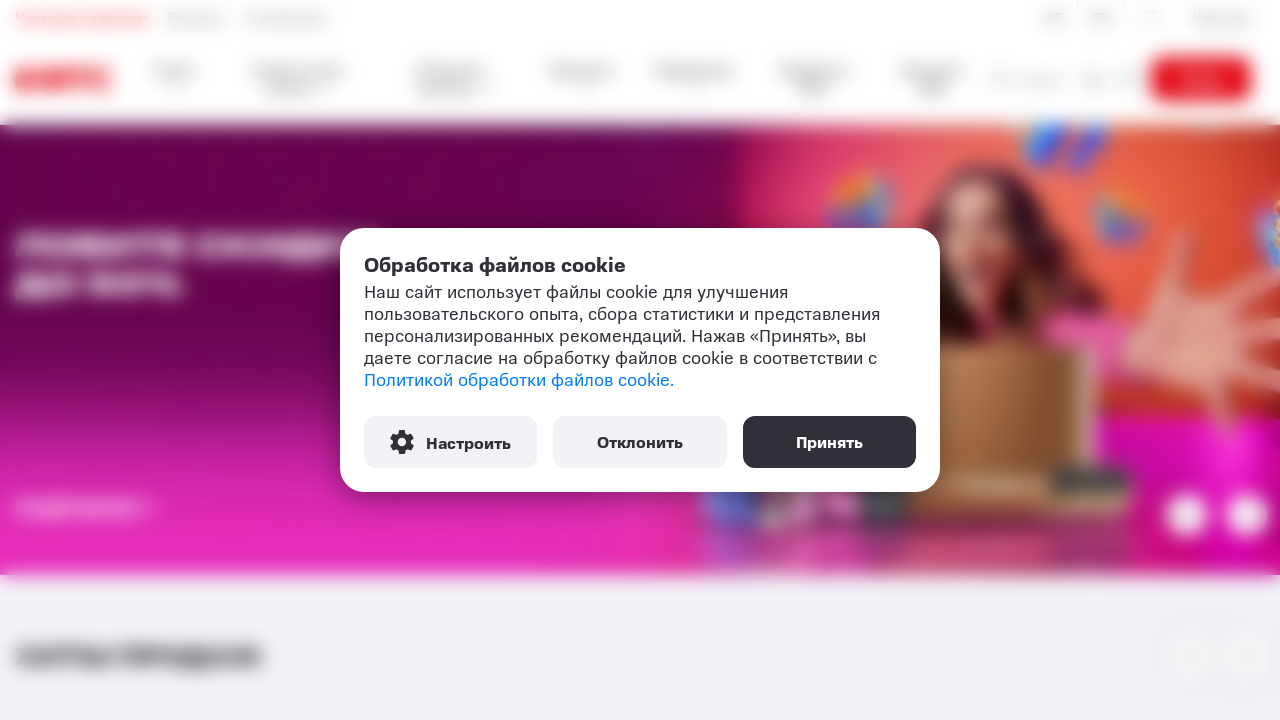